Tests search functionality with a valid Vietnamese book search query

Starting URL: https://newshop.vn/

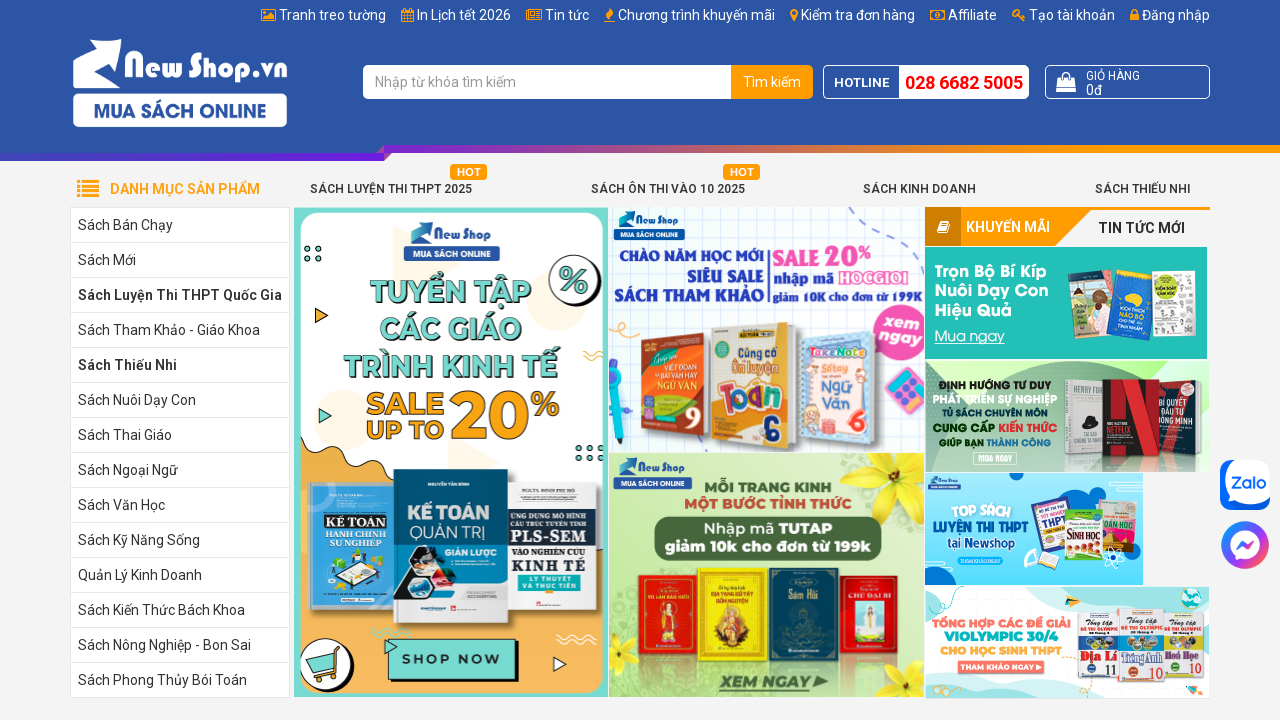

Filled search field with Vietnamese book query 'sách ngữ văn' on input#search-keyword
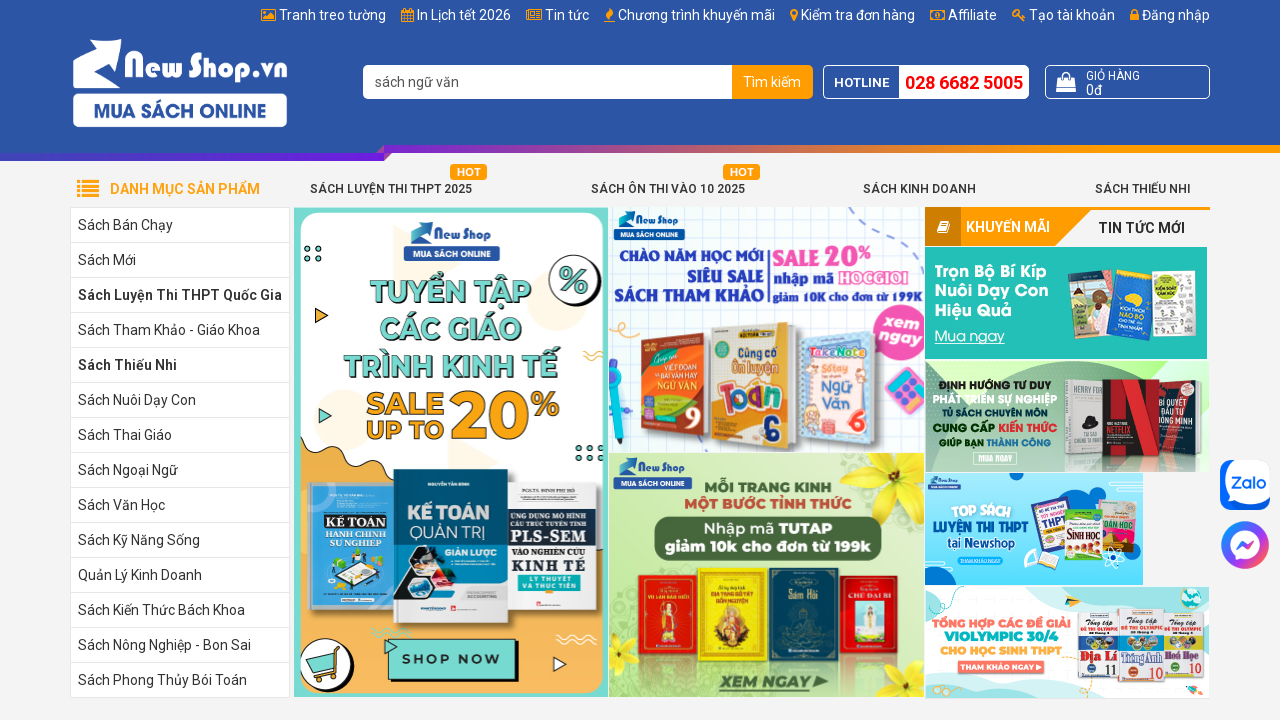

Clicked search button to execute Vietnamese book search at (772, 82) on button:has-text('Tìm kiếm')
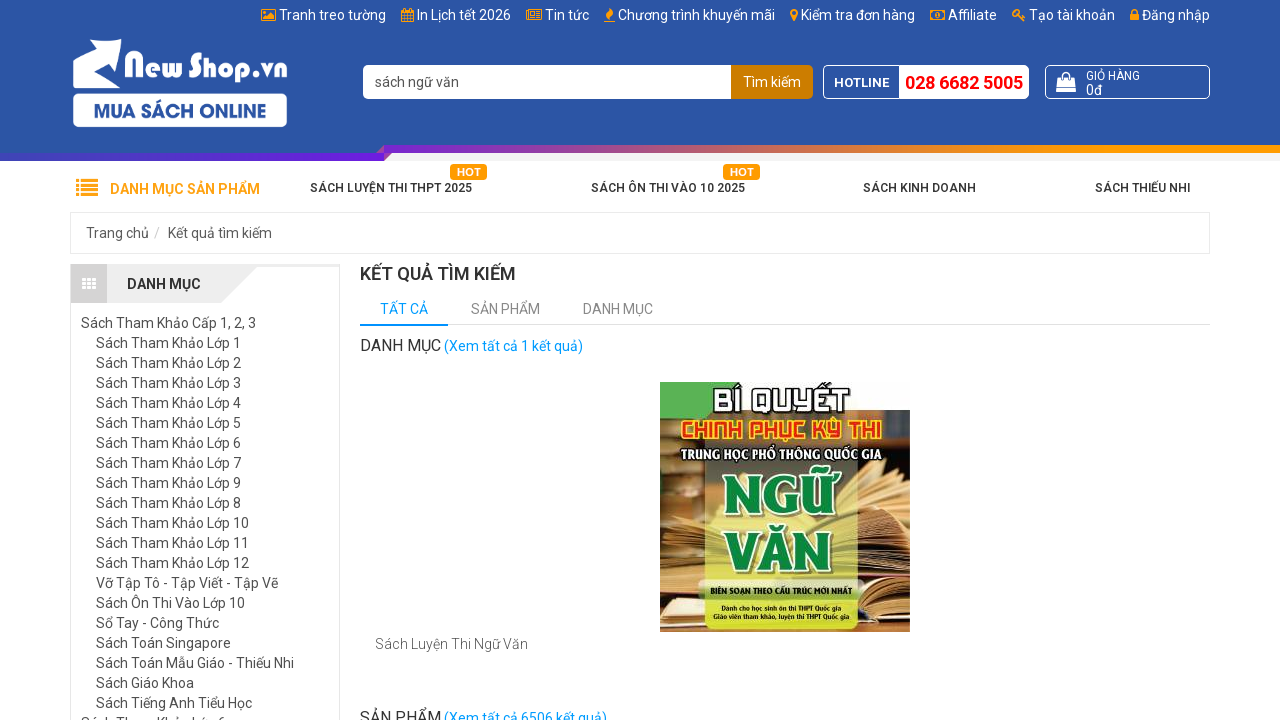

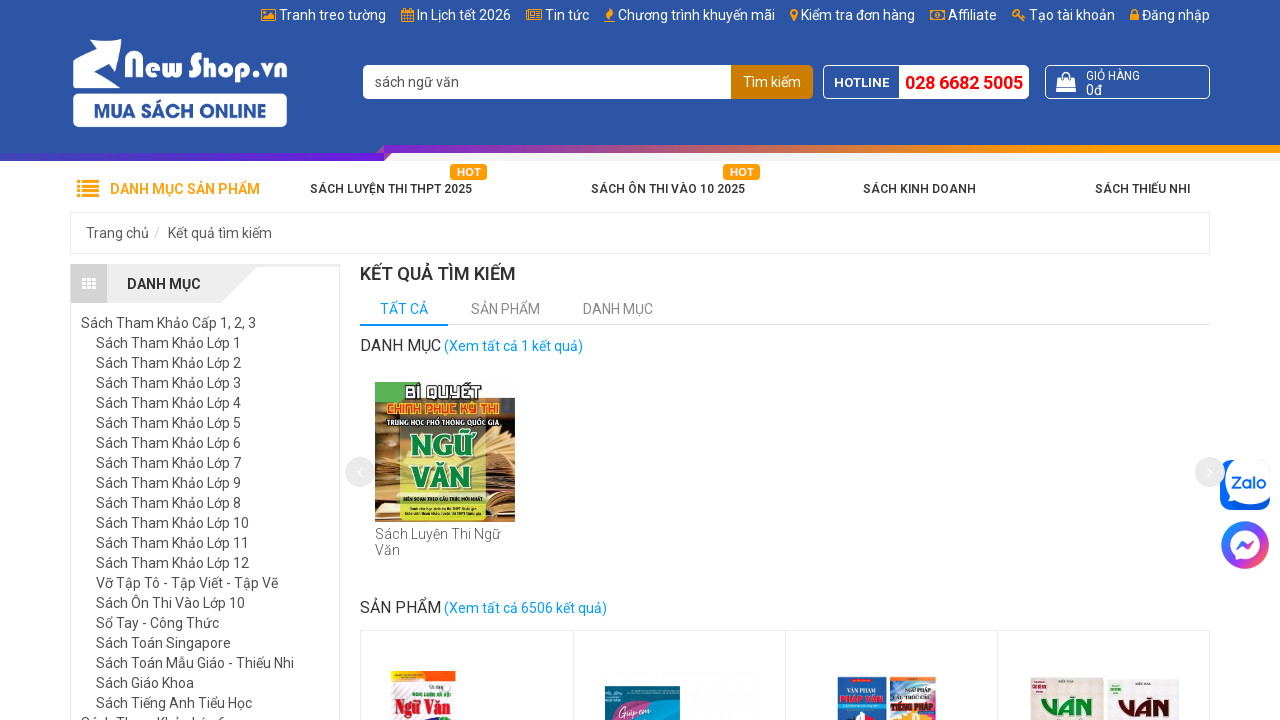